Navigates to a wait testing page and waits for dynamically loaded content to appear, then verifies the text content of paragraph elements

Starting URL: http://ggoreb.com/http/wait.jsp

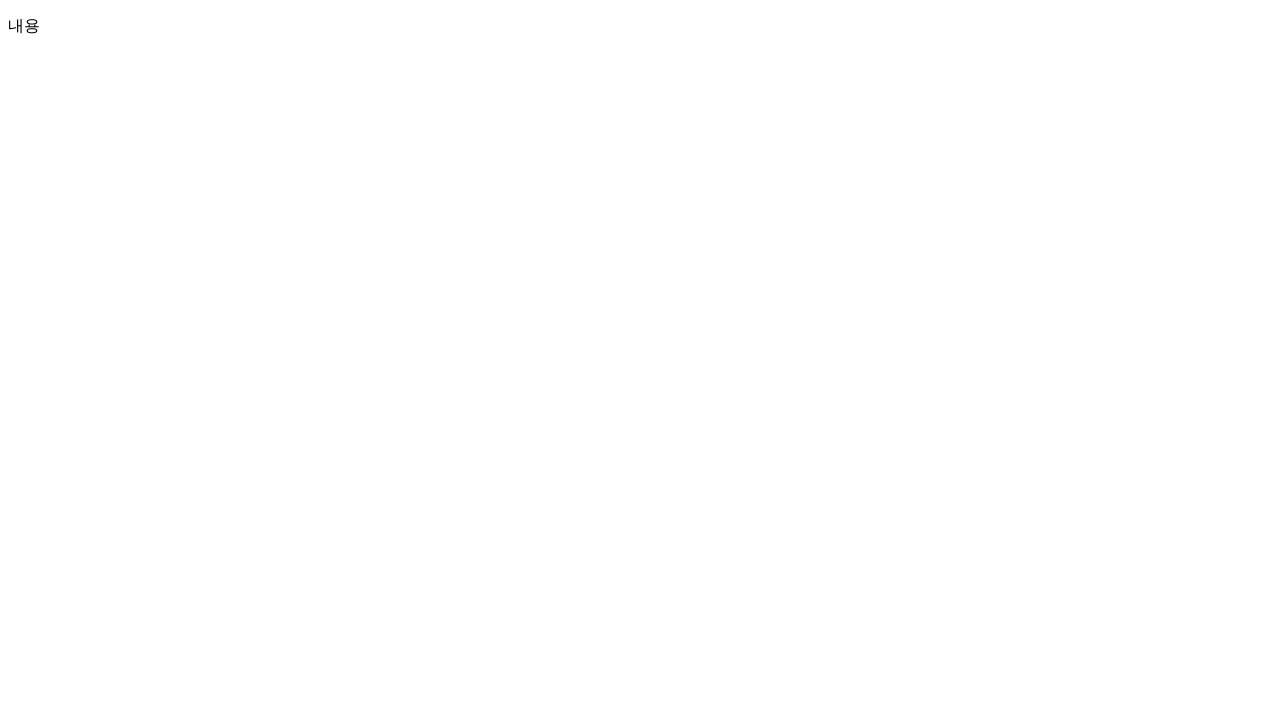

Waited for second paragraph to load dynamically
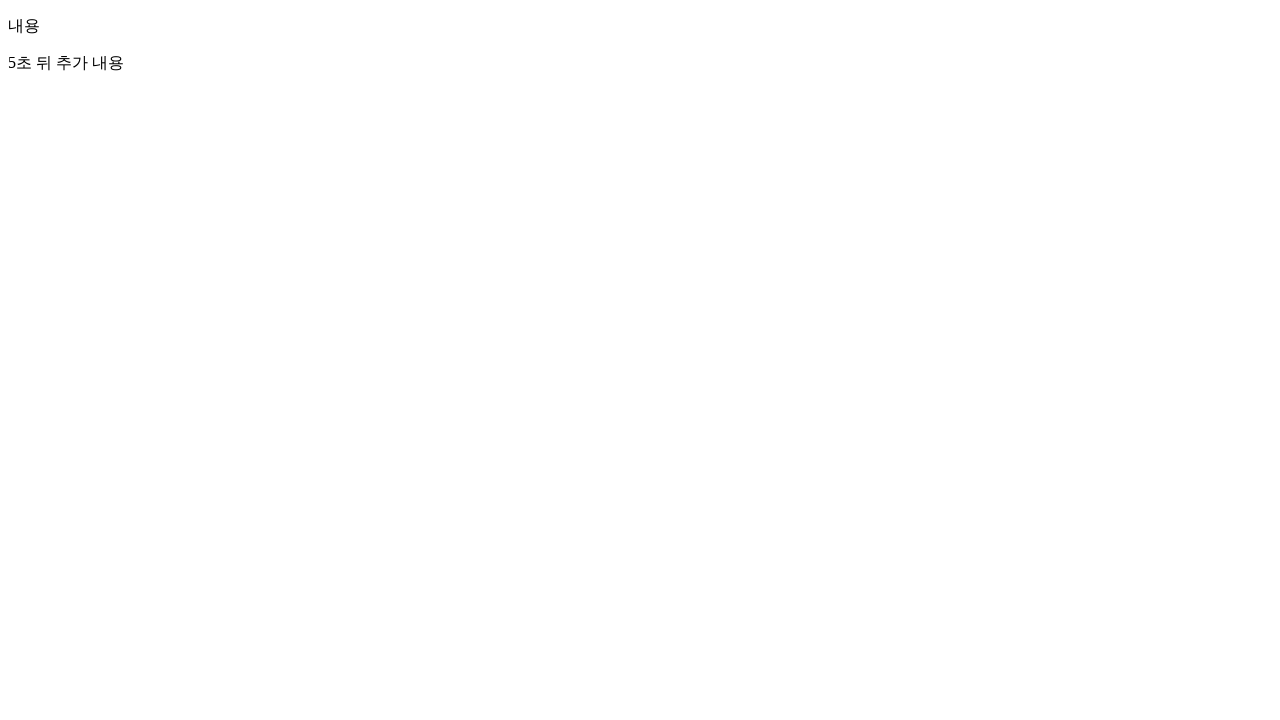

Verified fourth paragraph element is present
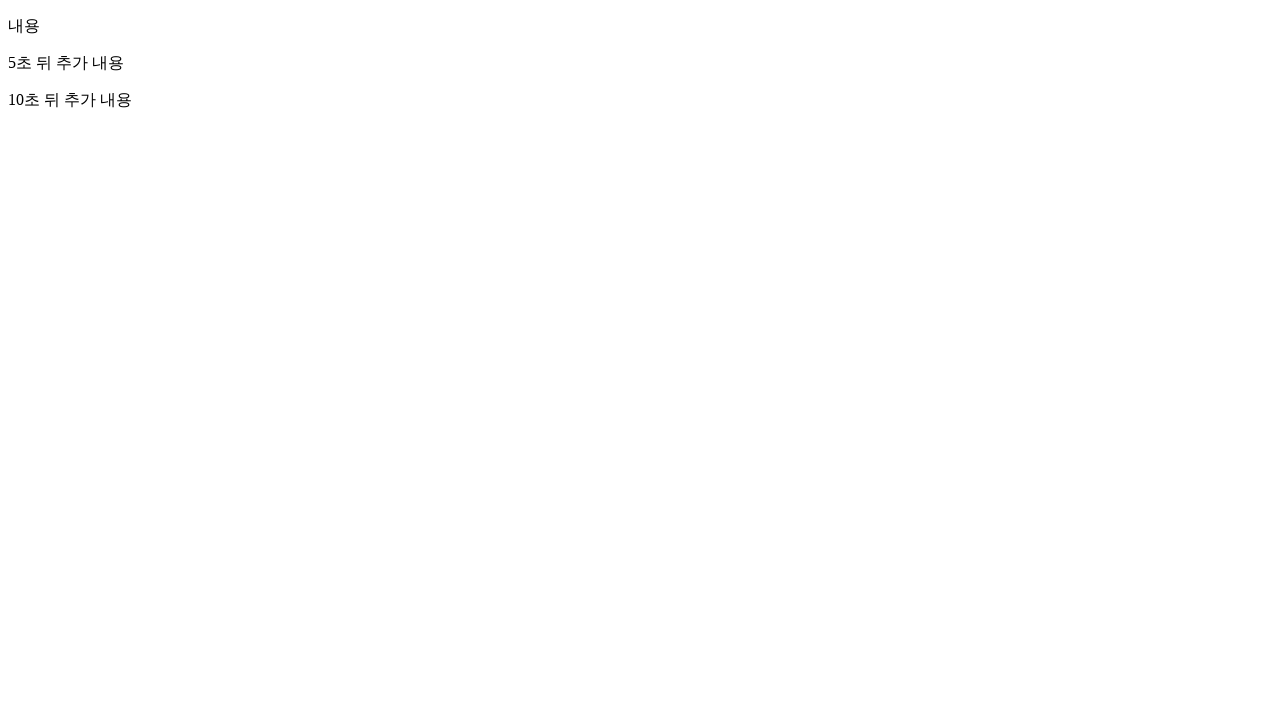

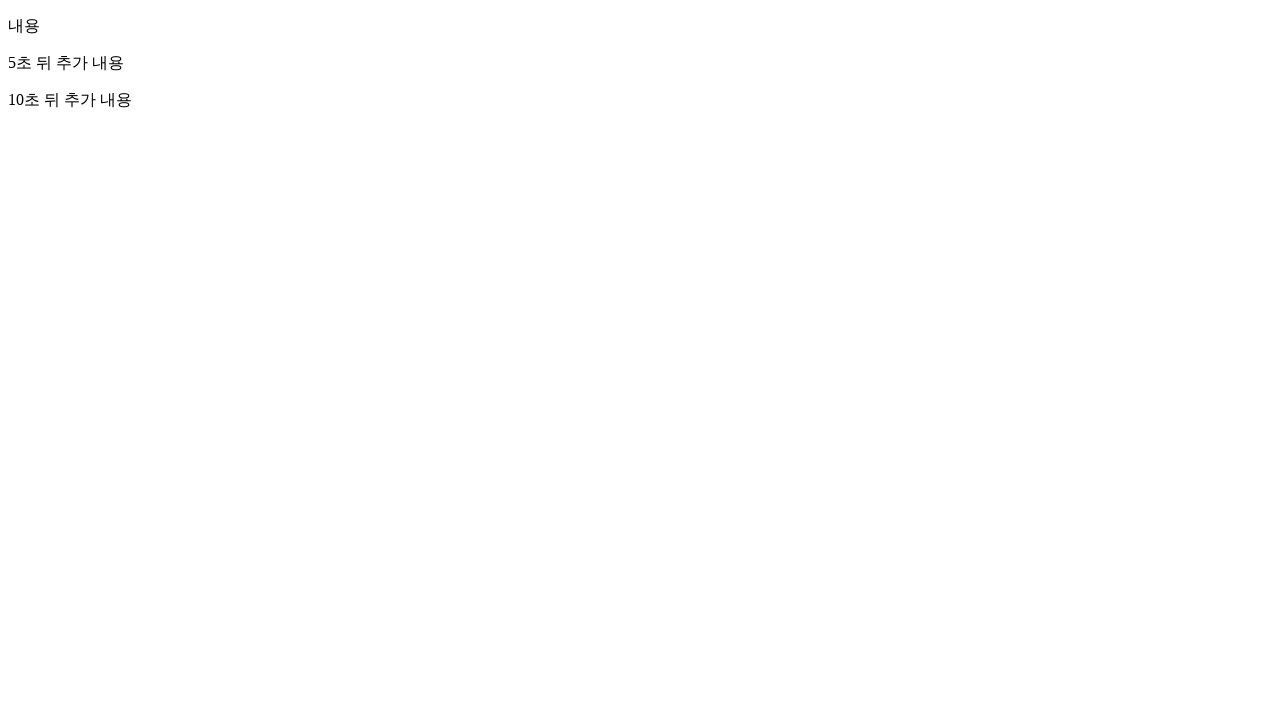